Navigates to the DemoQA homepage and clicks on the 'Elements' section heading to expand or navigate to that section.

Starting URL: https://demoqa.com/

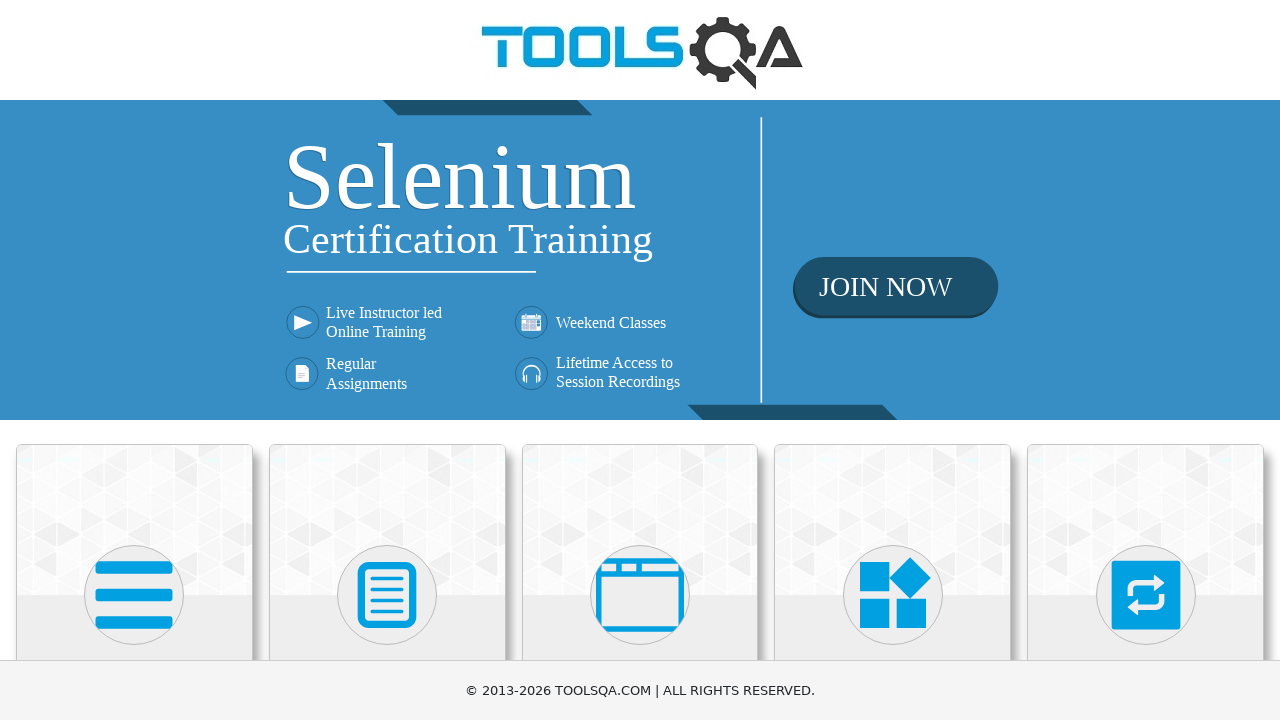

Navigated to DemoQA homepage
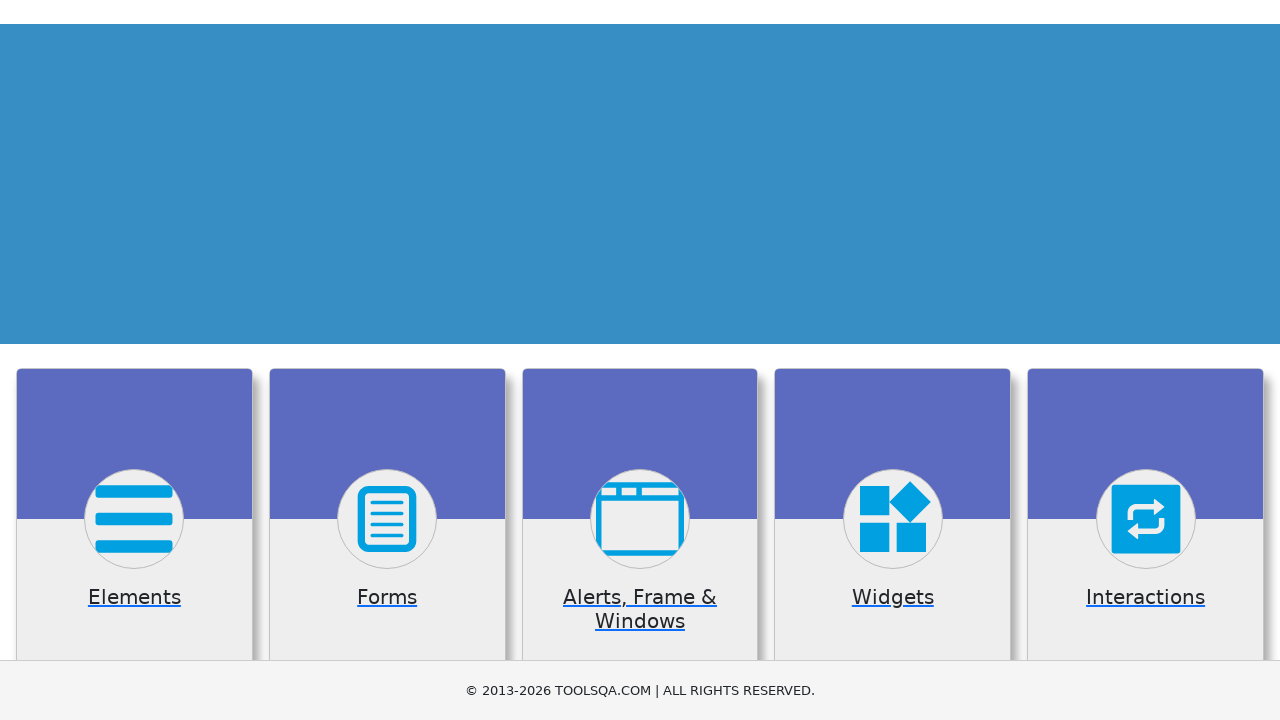

Clicked on the 'Elements' section heading to expand or navigate to that section at (134, 360) on xpath=//h5[text()='Elements']
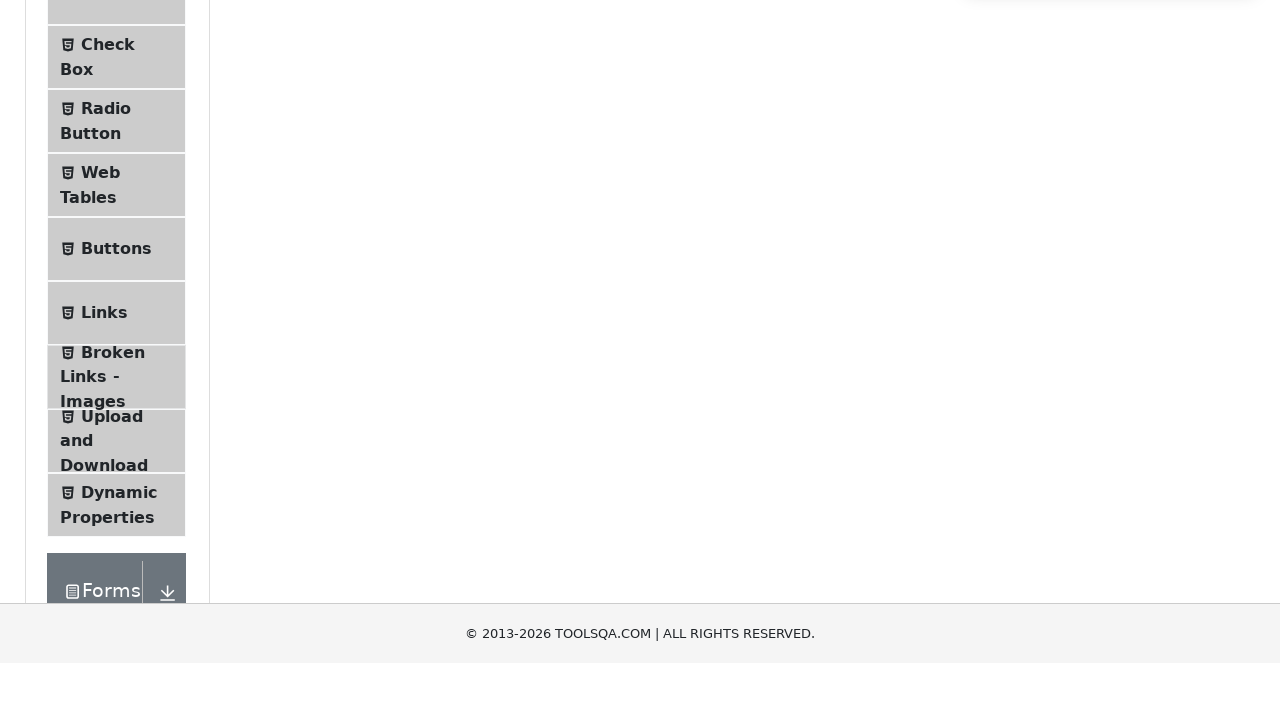

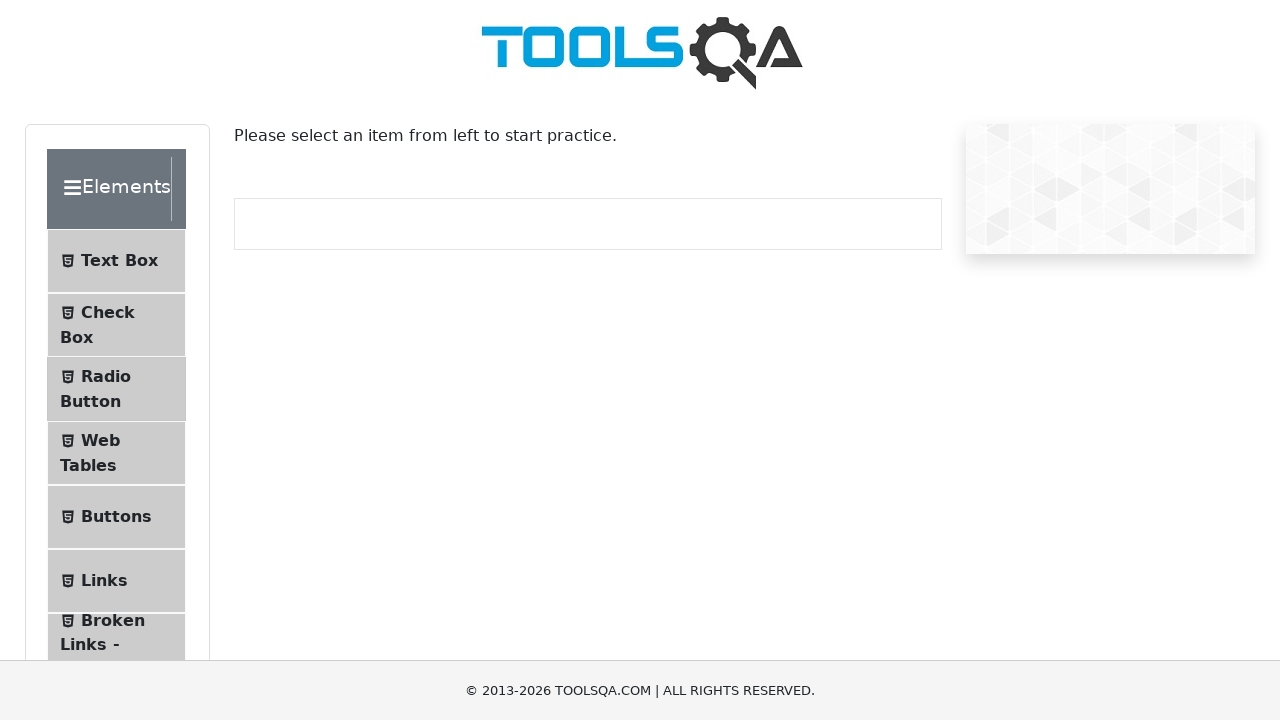